Tests selecting the "Impressive" radio button and verifying the selection is displayed

Starting URL: https://demoqa.com

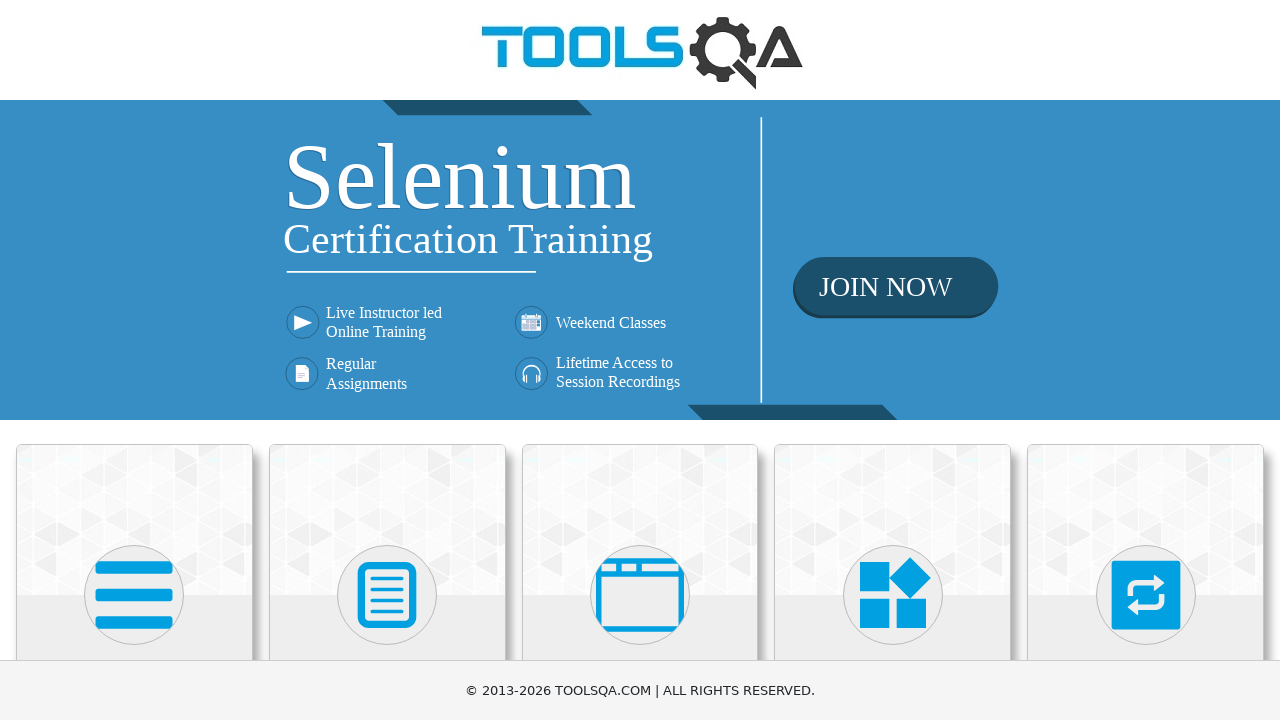

Clicked on the Elements card at (134, 520) on xpath=//div[1][@class='card mt-4 top-card']
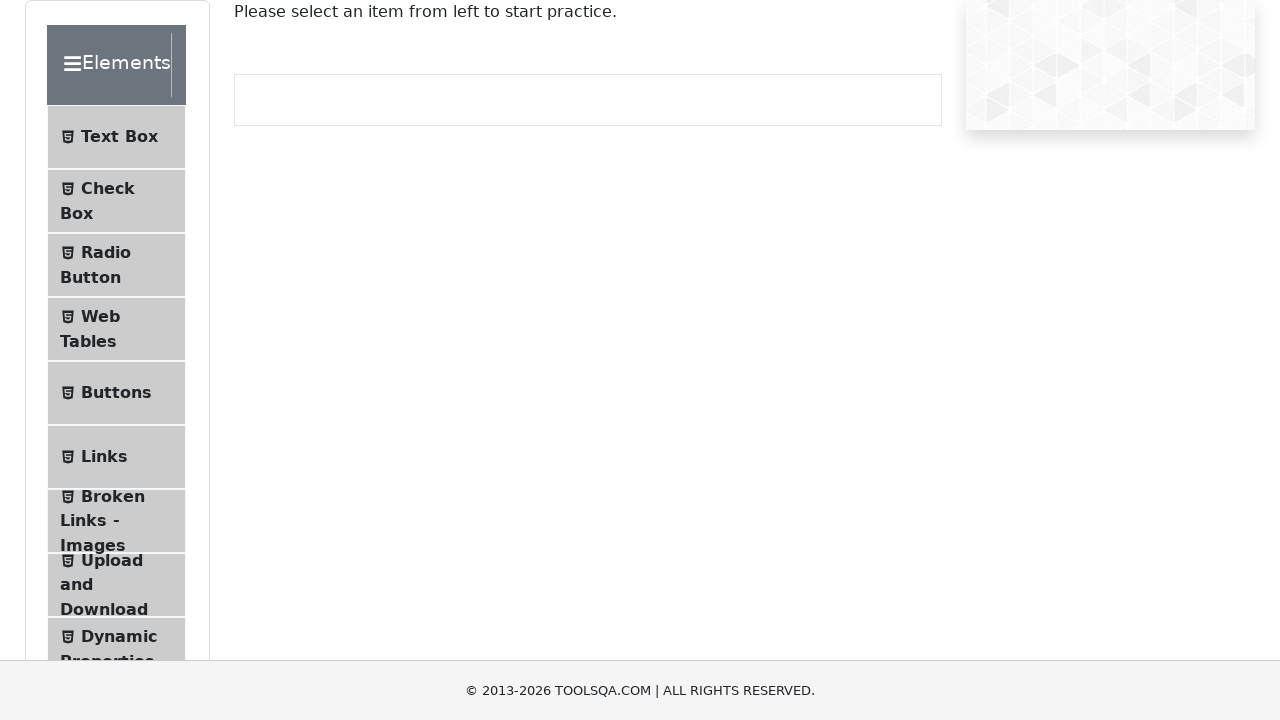

Clicked on Radio Button menu item at (116, 265) on #item-2
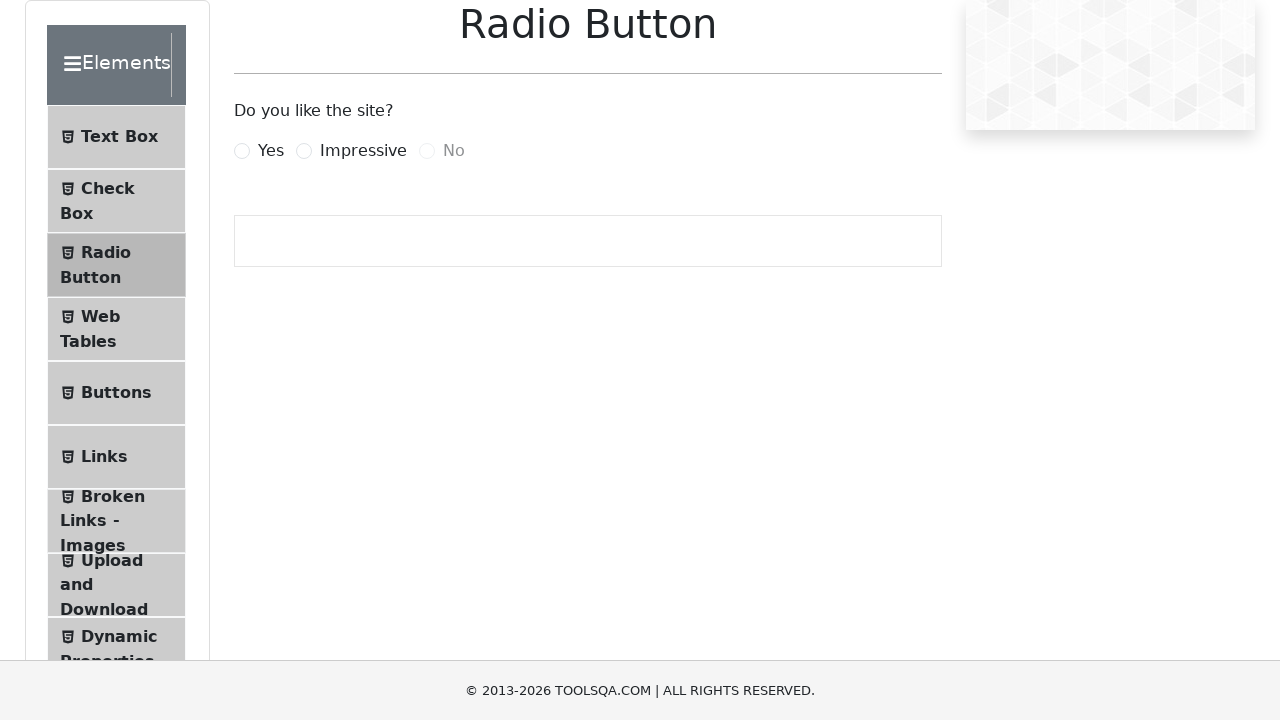

Clicked the Impressive radio button at (304, 151) on #impressiveRadio
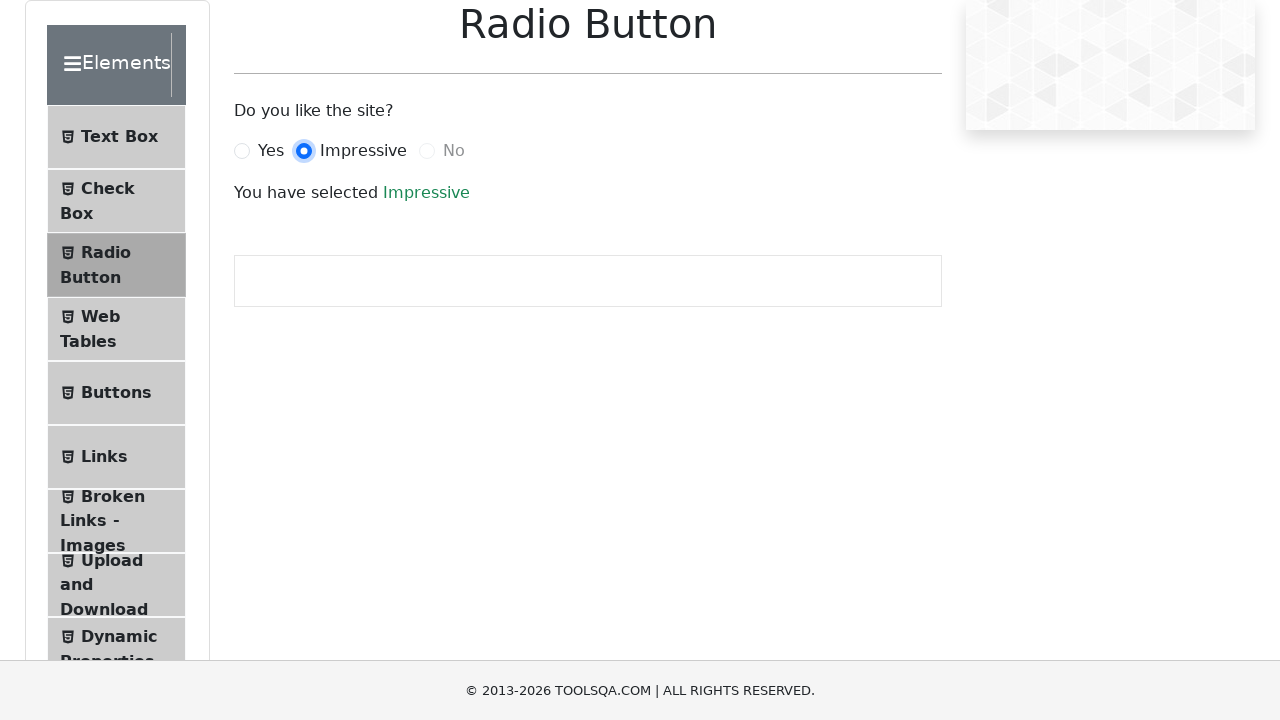

Verified that 'Impressive' radio button selection is displayed
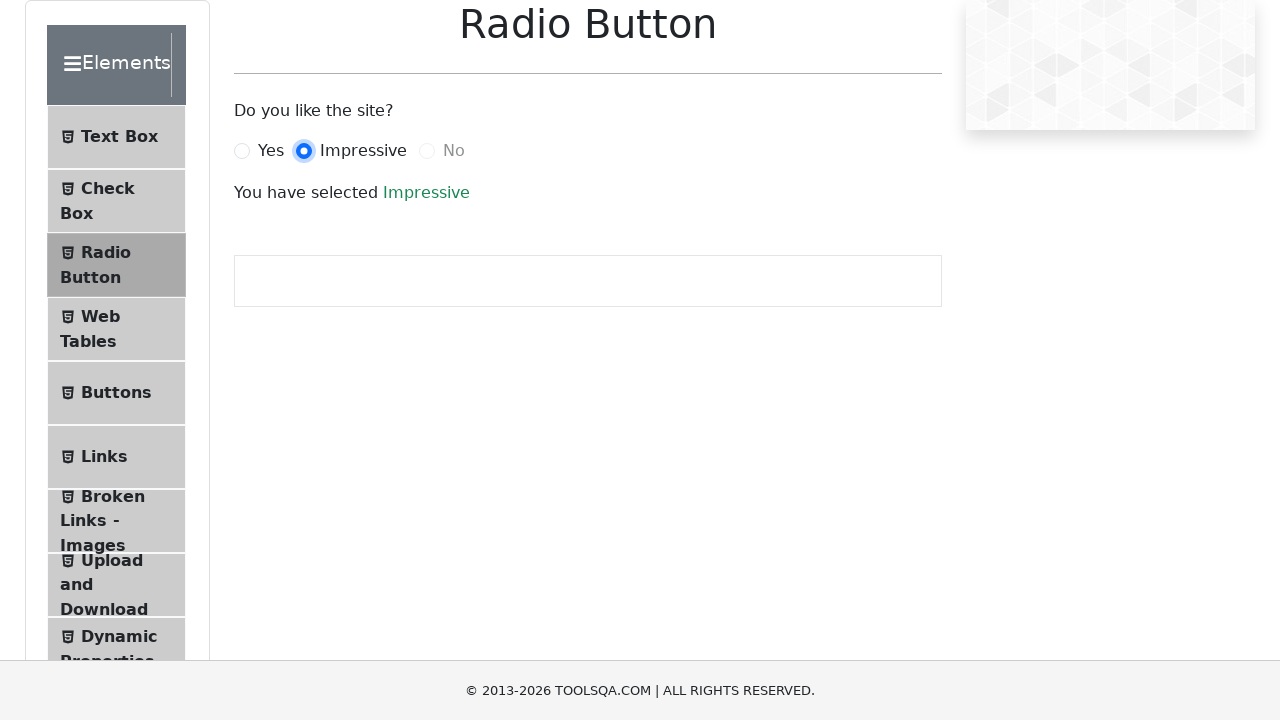

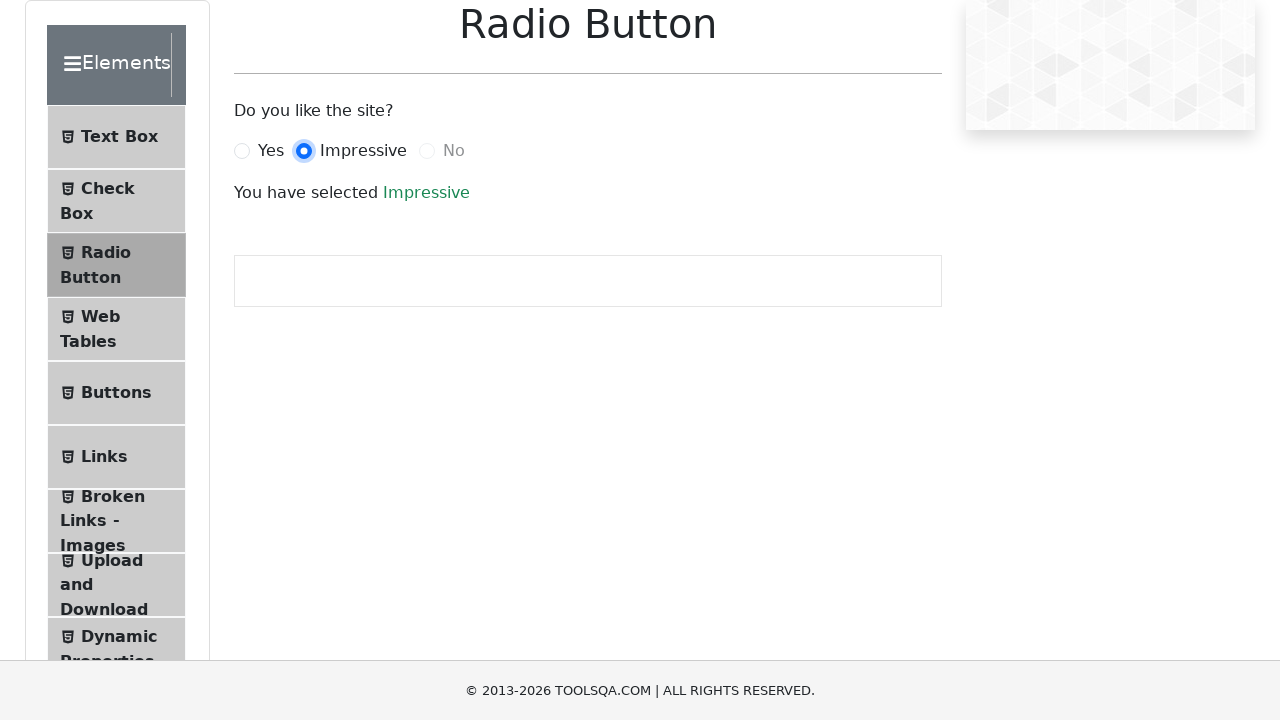